Tests JavaScript alert and confirm dialog handling by triggering alerts, reading their text, and accepting/dismissing them

Starting URL: https://rahulshettyacademy.com/AutomationPractice/

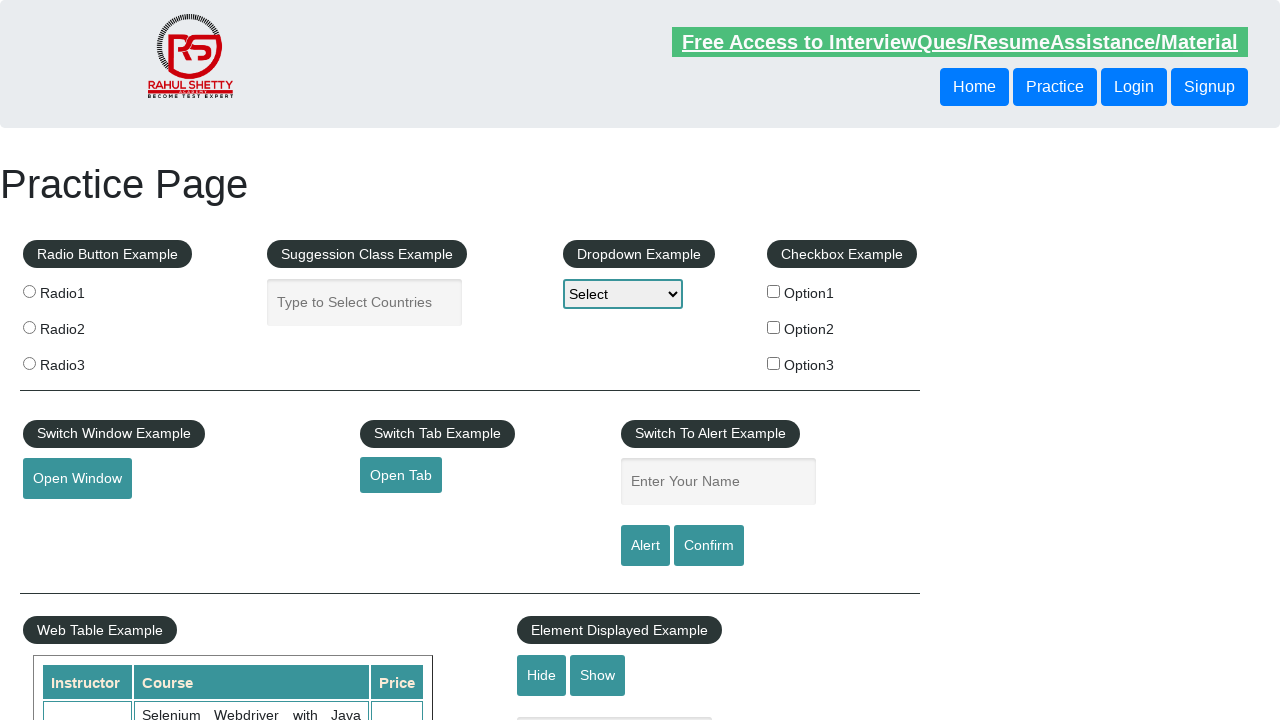

Filled name field with 'Pradyumna' for alert test on input[placeholder='Enter Your Name']
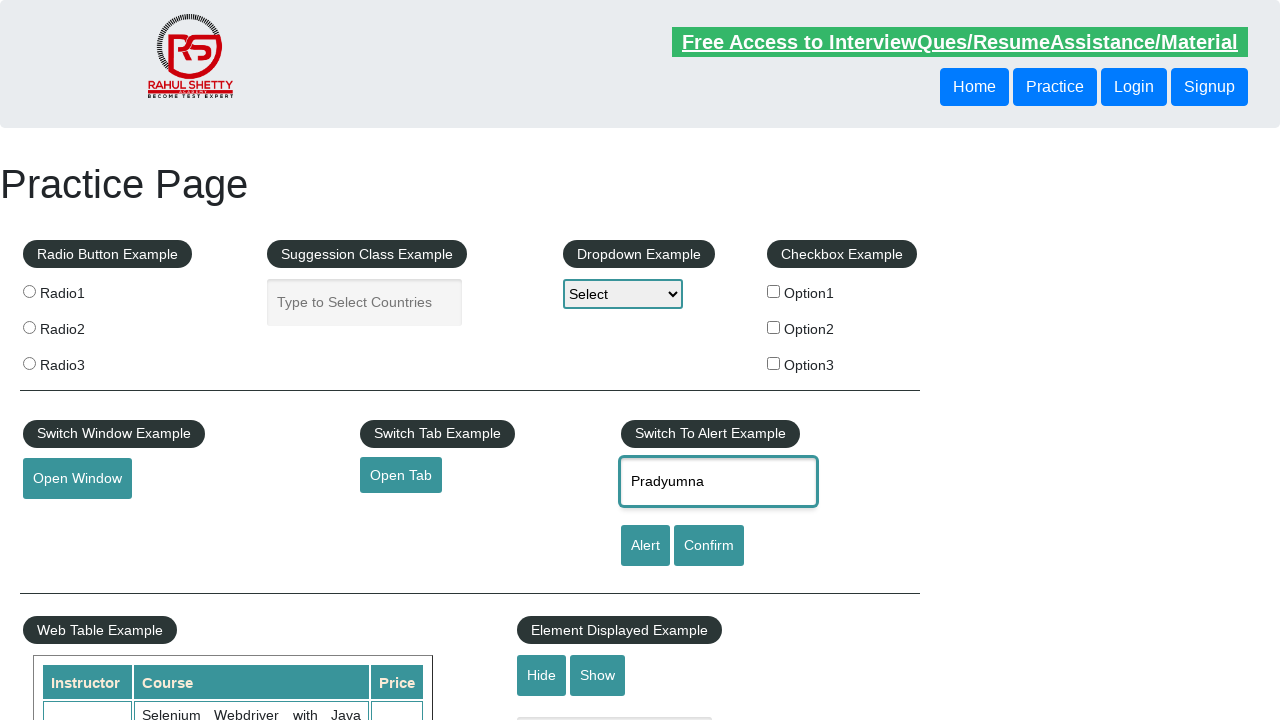

Clicked alert button to trigger JavaScript alert at (645, 546) on input#alertbtn
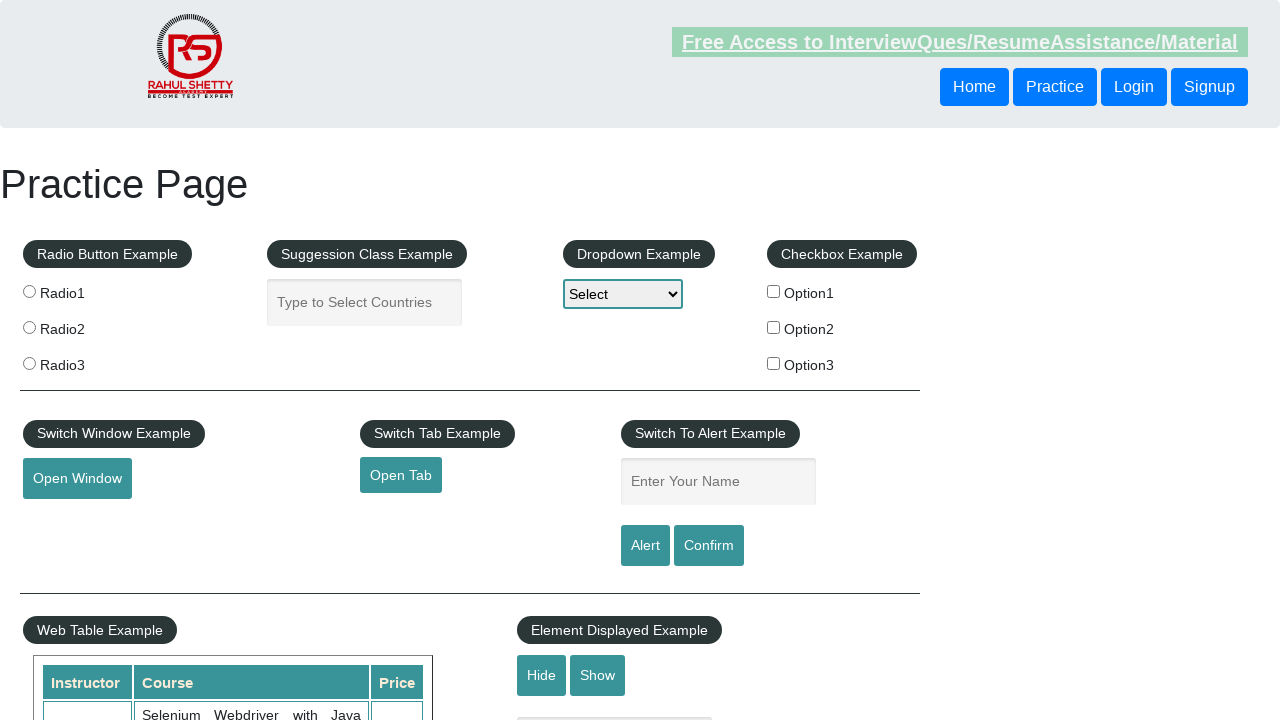

Set up dialog handler to accept alert and accepted the alert dialog
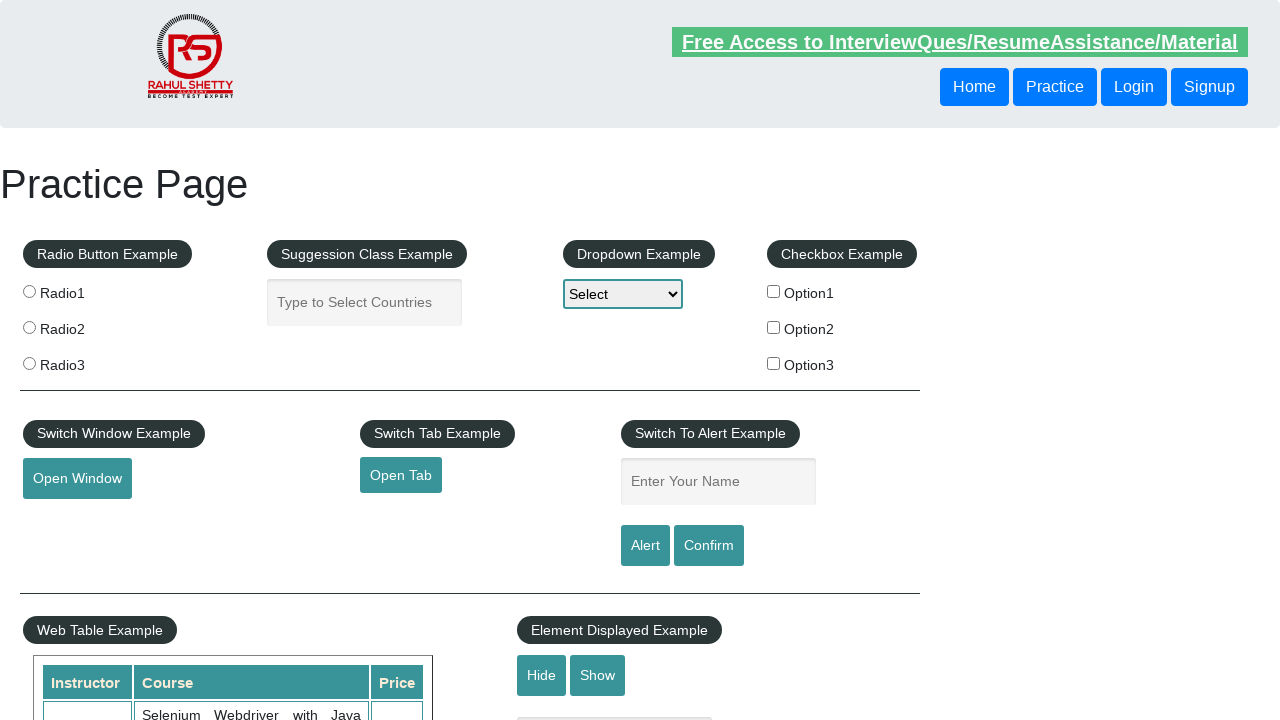

Filled name field with 'Pradyumna' for confirm test on input[placeholder='Enter Your Name']
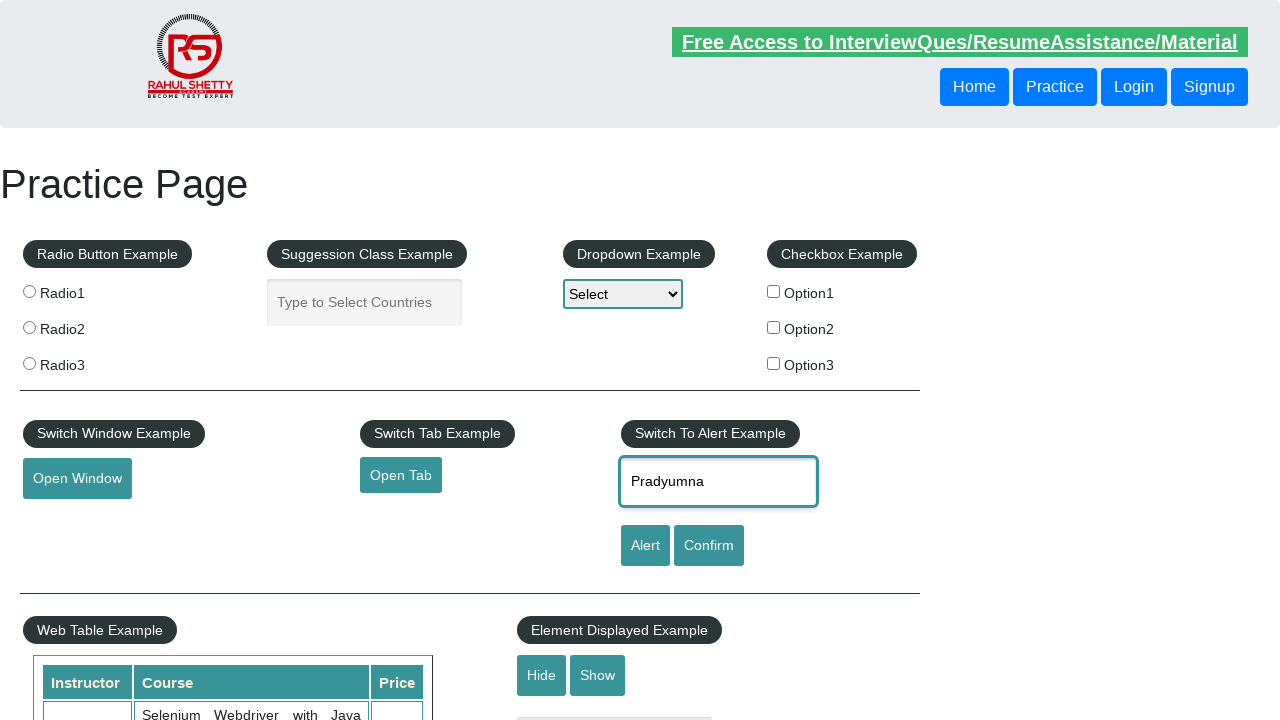

Set up dialog handler to dismiss confirm dialog
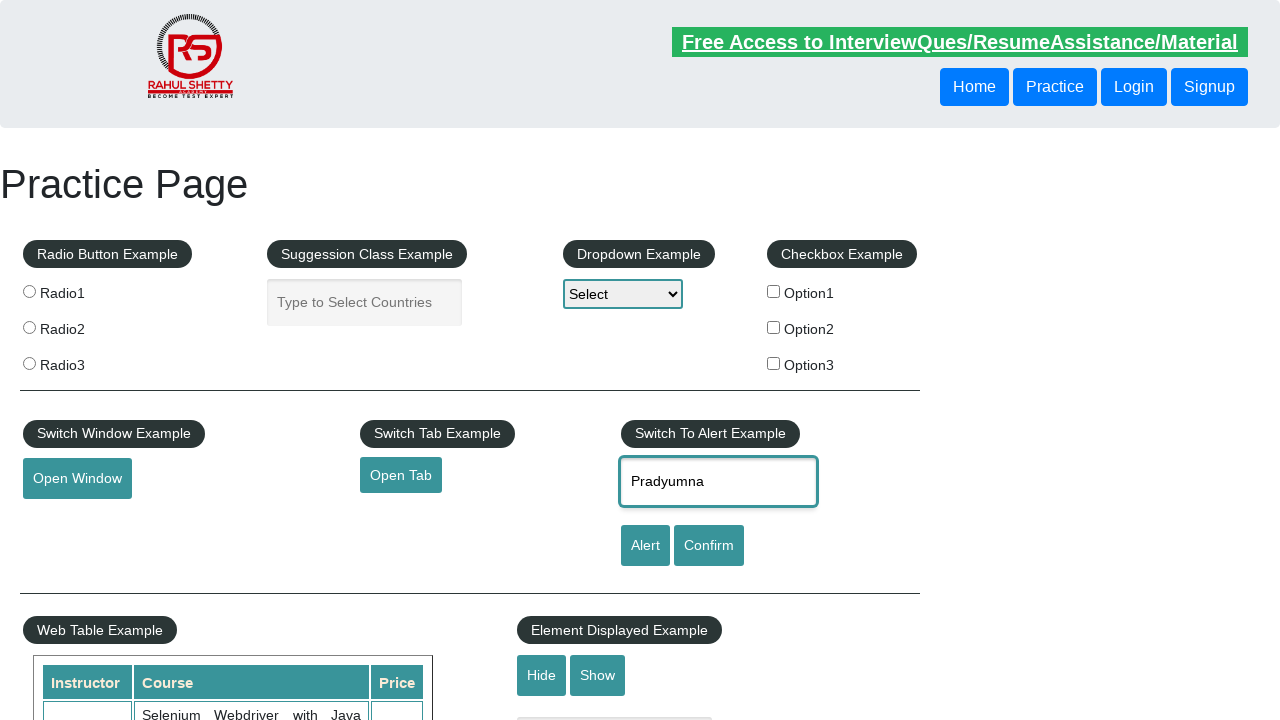

Clicked confirm button to trigger JavaScript confirm dialog at (709, 546) on input#confirmbtn
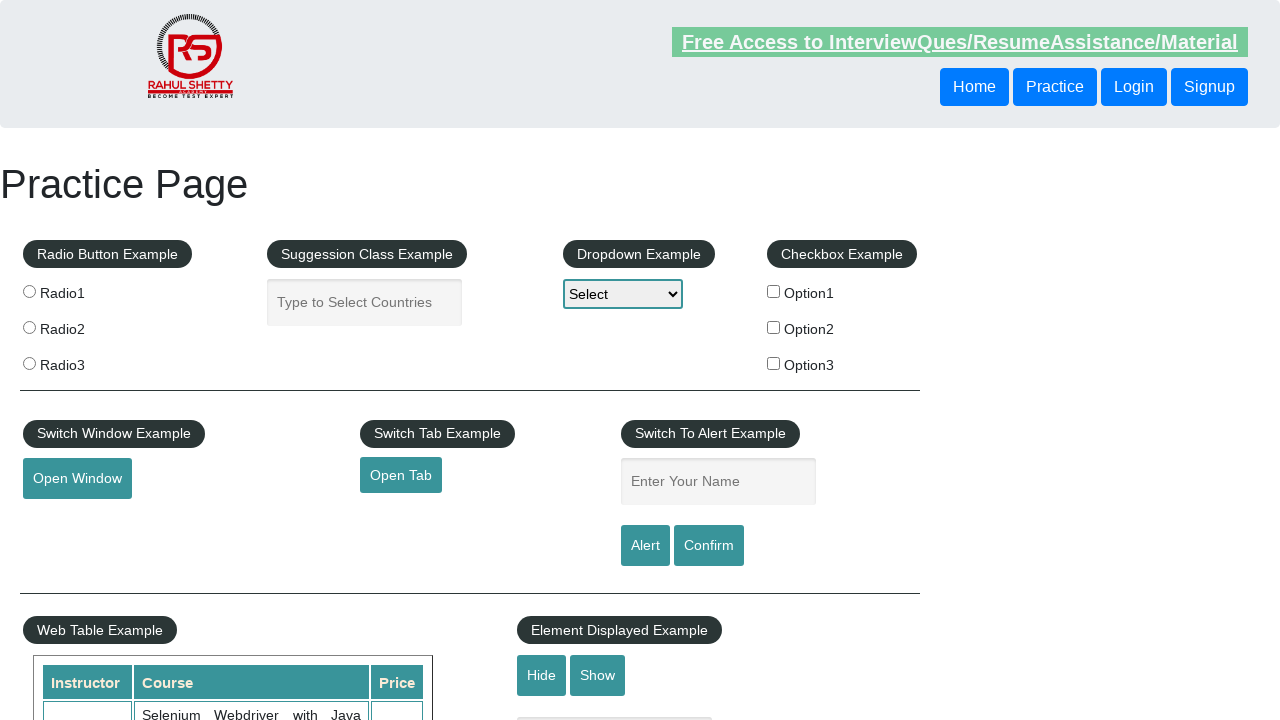

Dismissed the confirm dialog
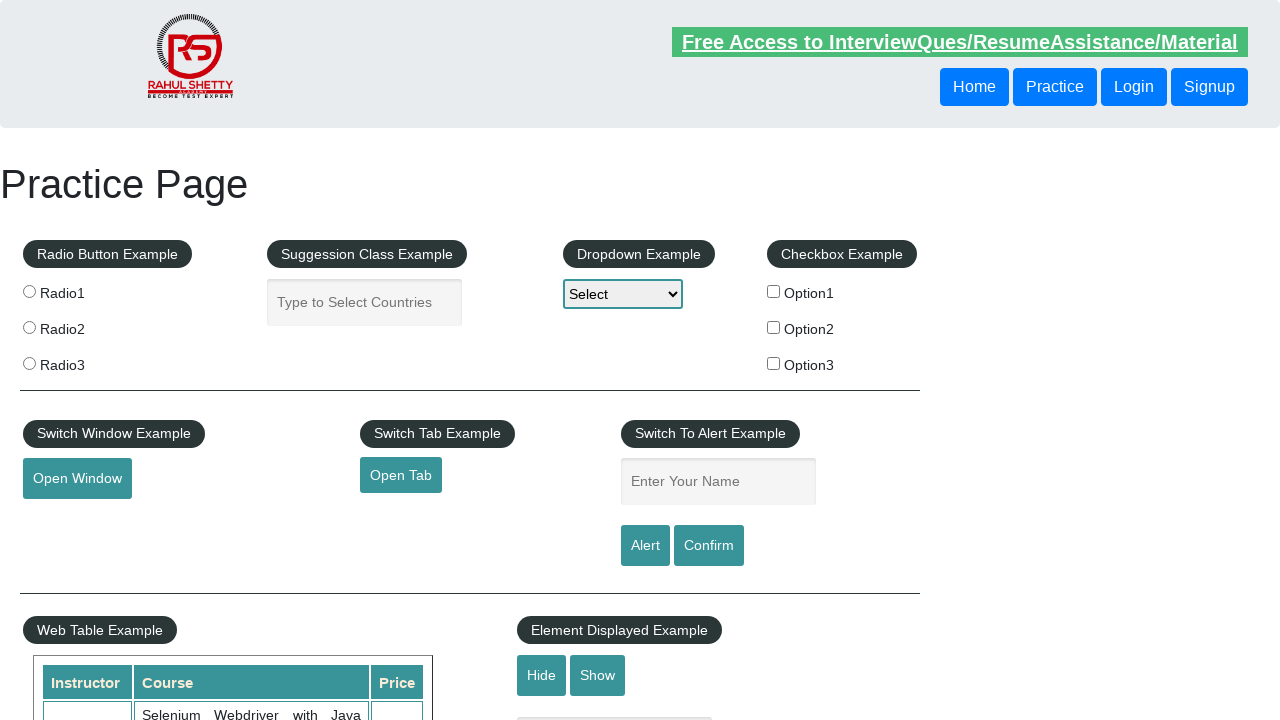

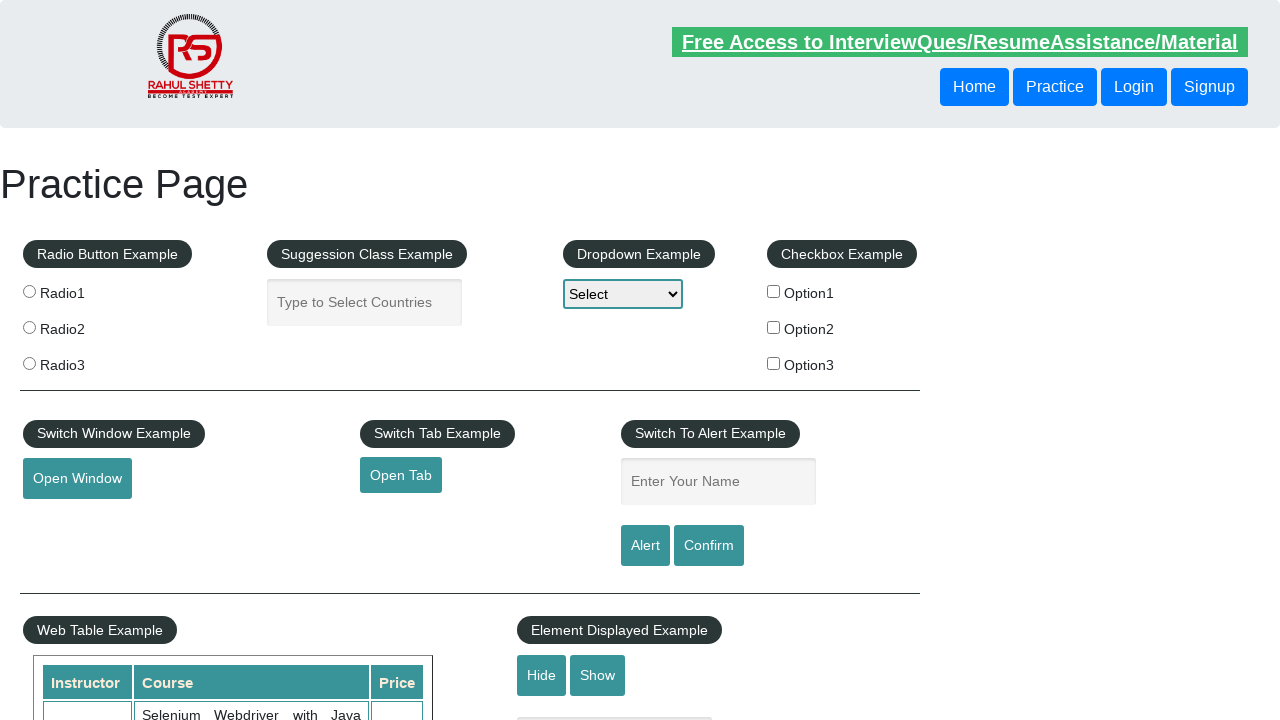